Navigates to the data list filter demo page on LambdaTest Selenium playground

Starting URL: https://www.lambdatest.com/selenium-playground/data-list-filter-demo

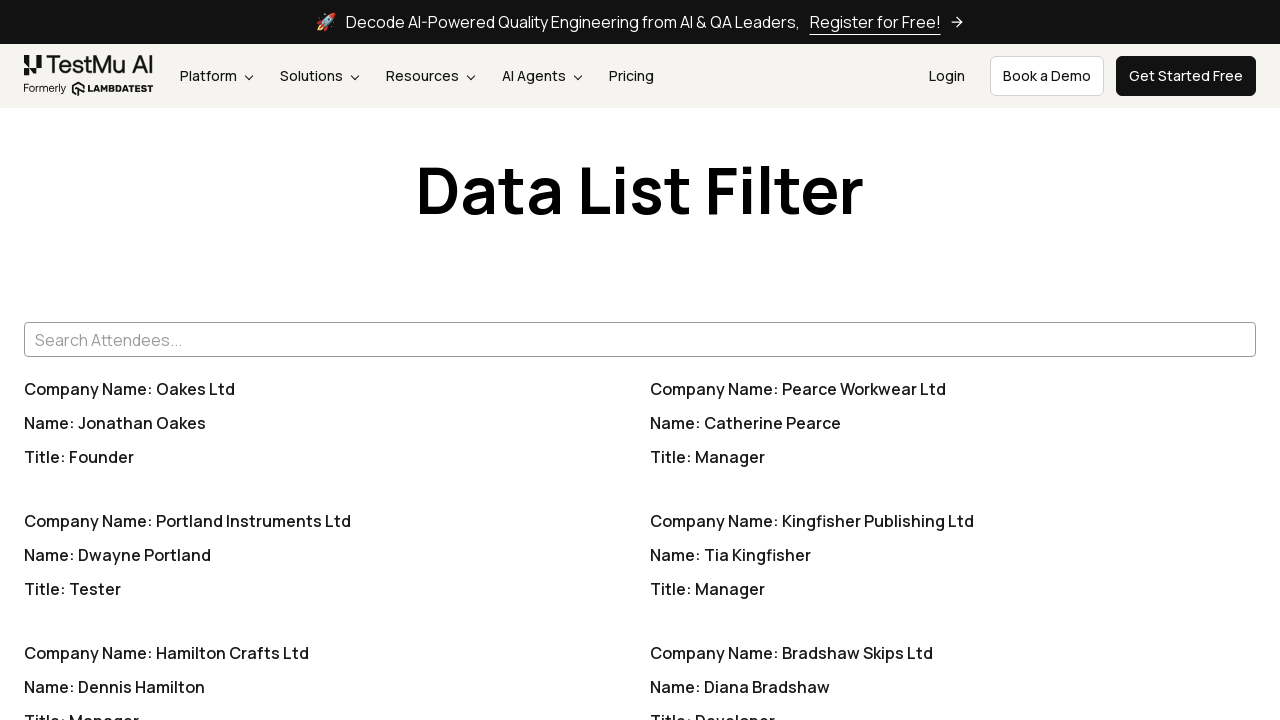

Navigated to data list filter demo page on LambdaTest Selenium playground
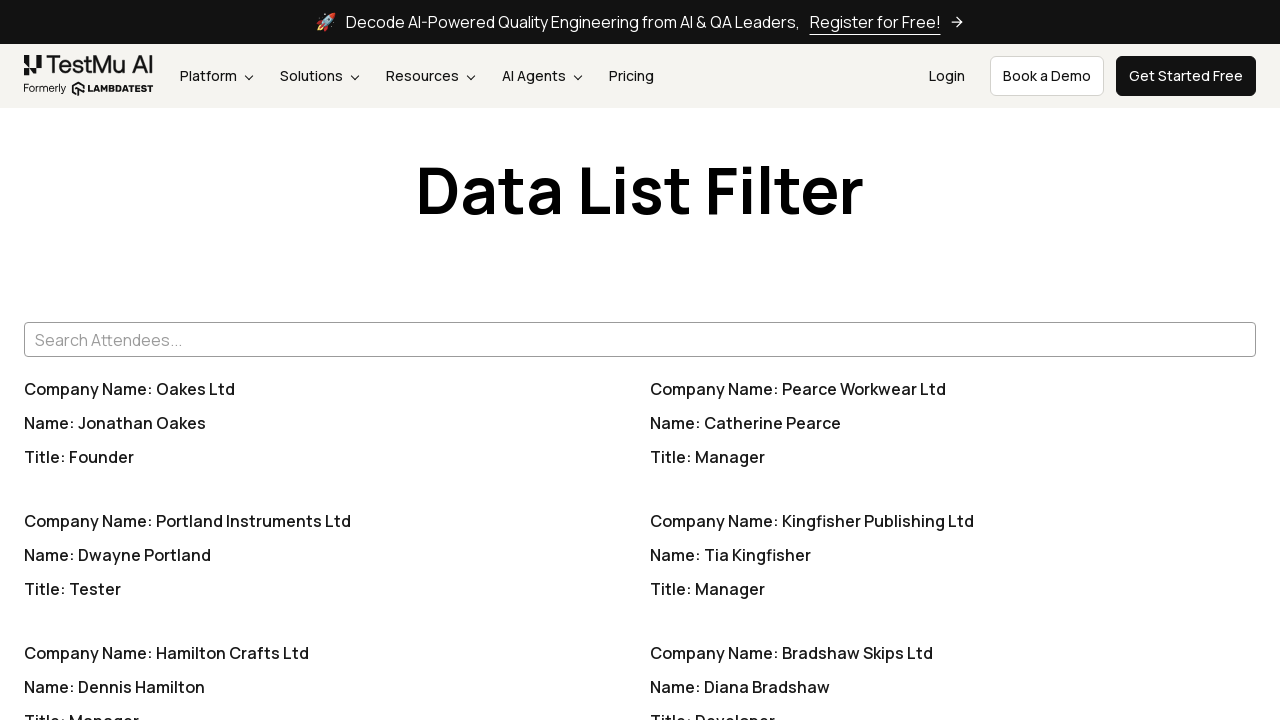

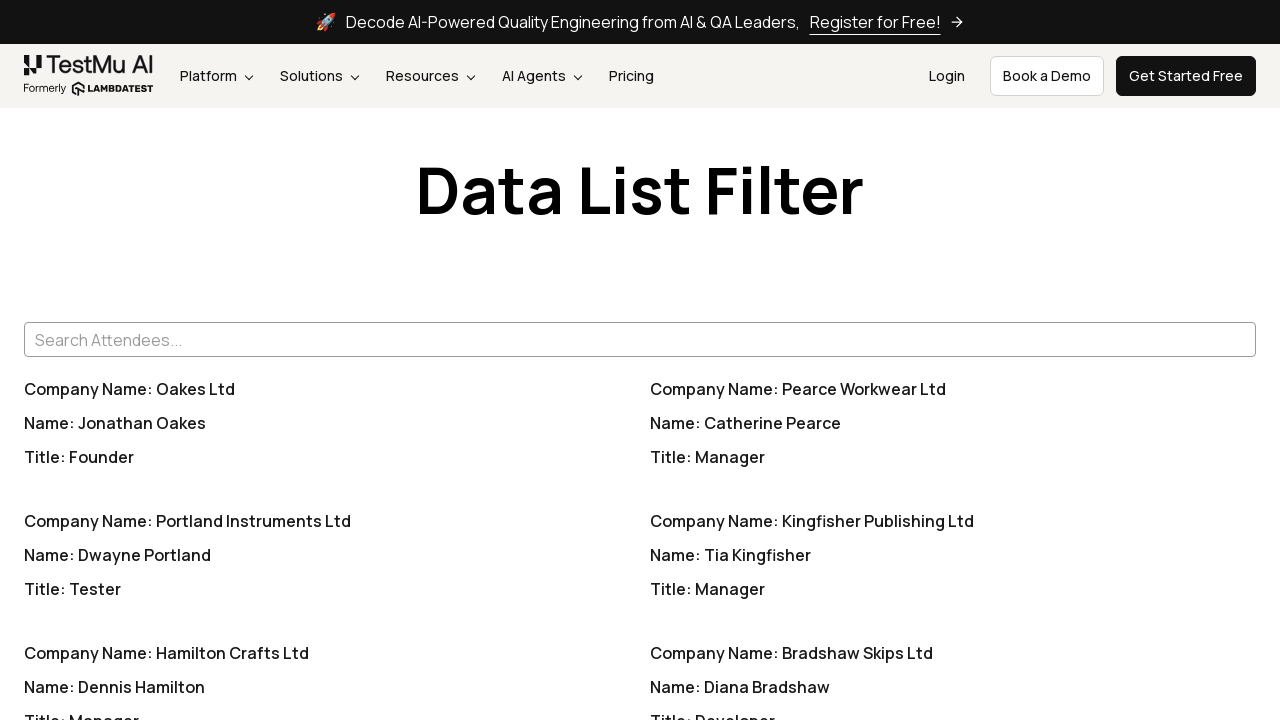